Tests a puzzle drag and drop game by dragging 4 puzzle pieces to their corresponding dropzones and verifying the congratulations alert appears upon completion

Starting URL: https://material.playwrightvn.com/

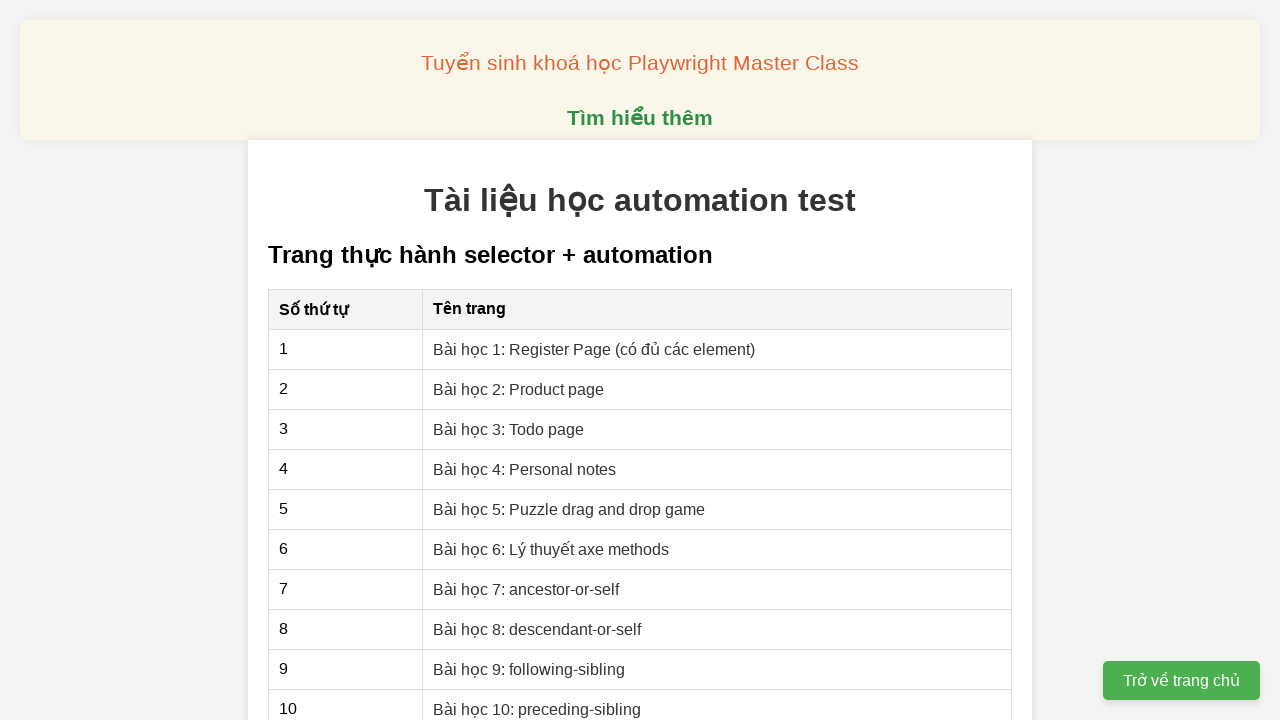

Clicked on puzzle drag and drop game link at (569, 509) on xpath=//a[contains(text(),'Bài học 5: Puzzle drag and drop game')]
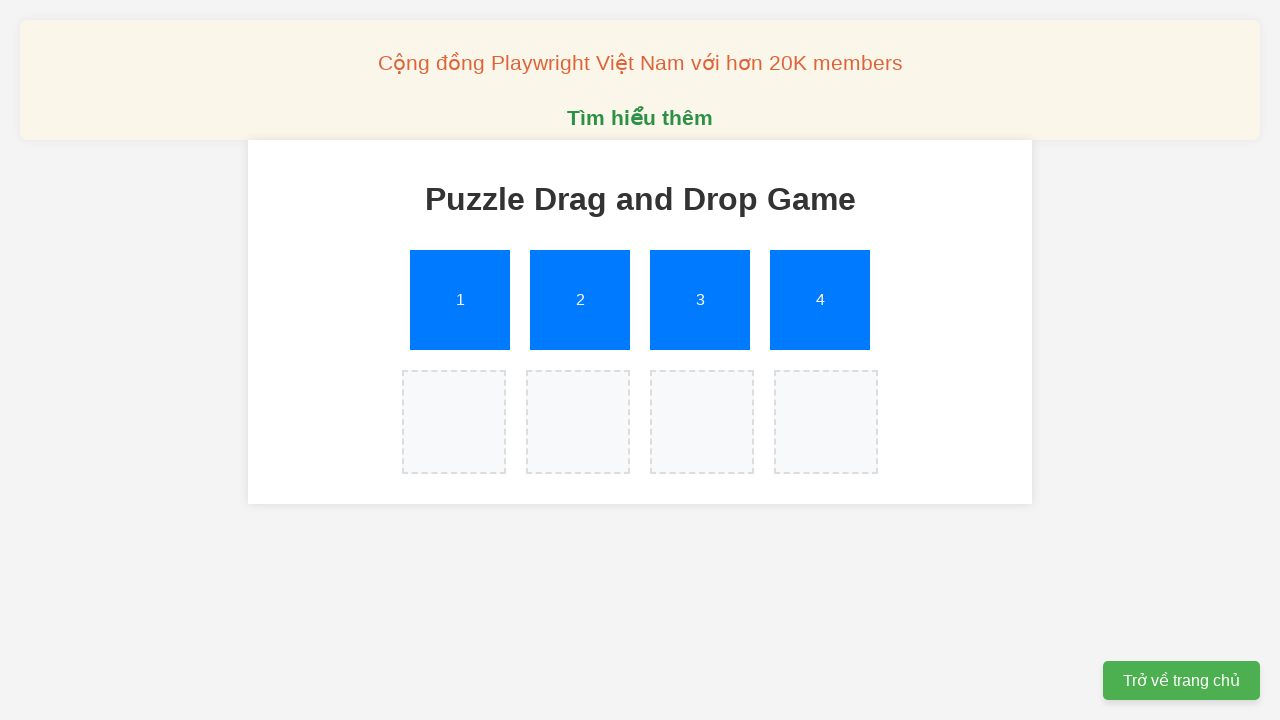

Set up dialog handler for congratulations alert
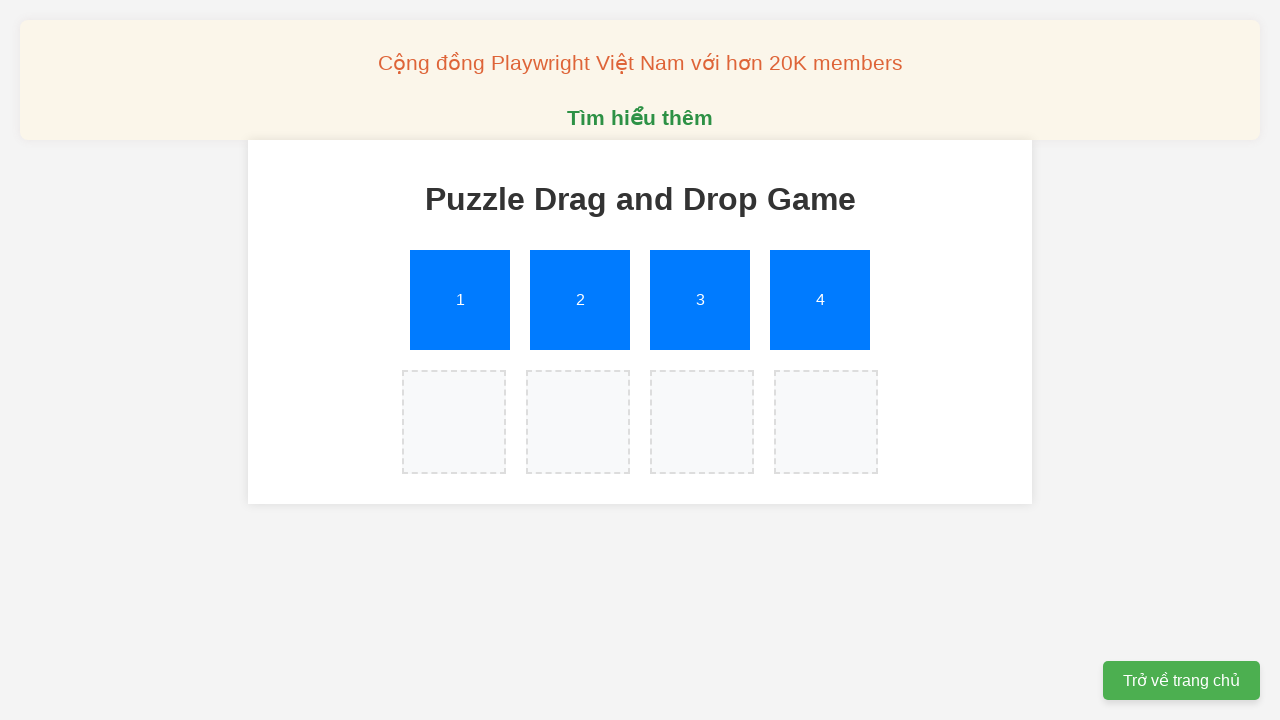

Dragged puzzle piece 1 to dropzone 1 at (454, 422)
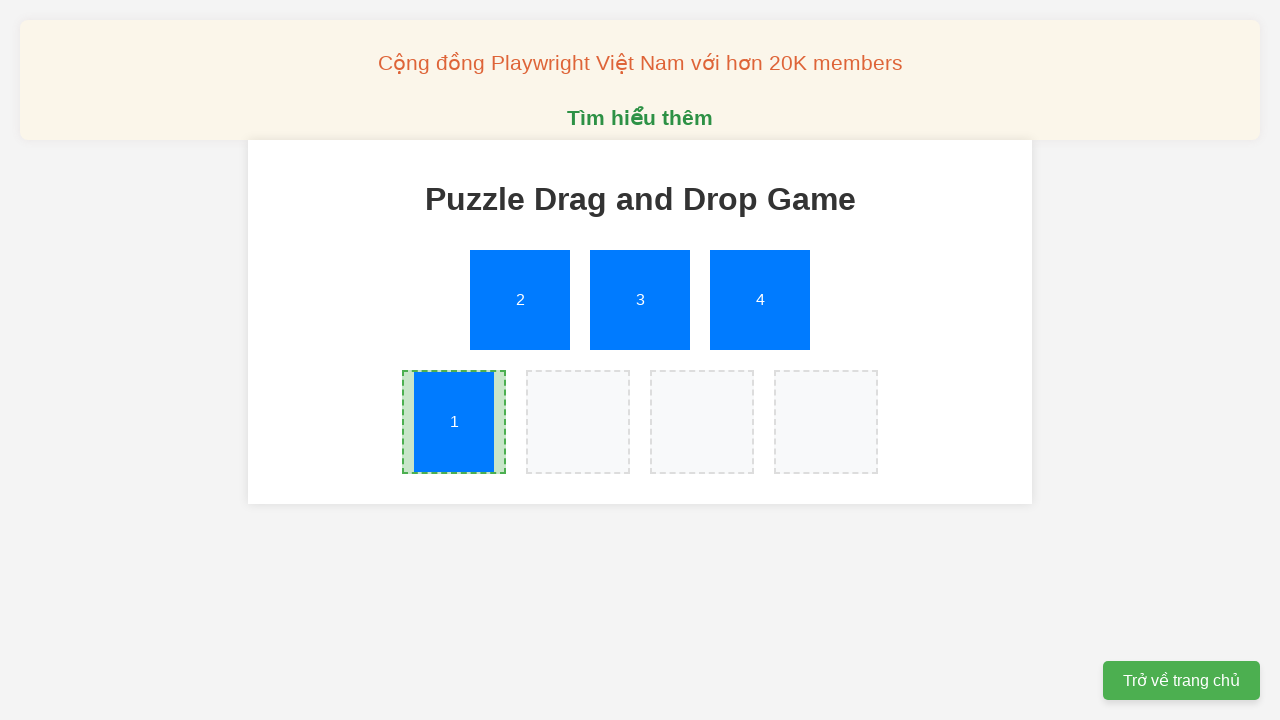

Dragged puzzle piece 2 to dropzone 2 at (578, 422)
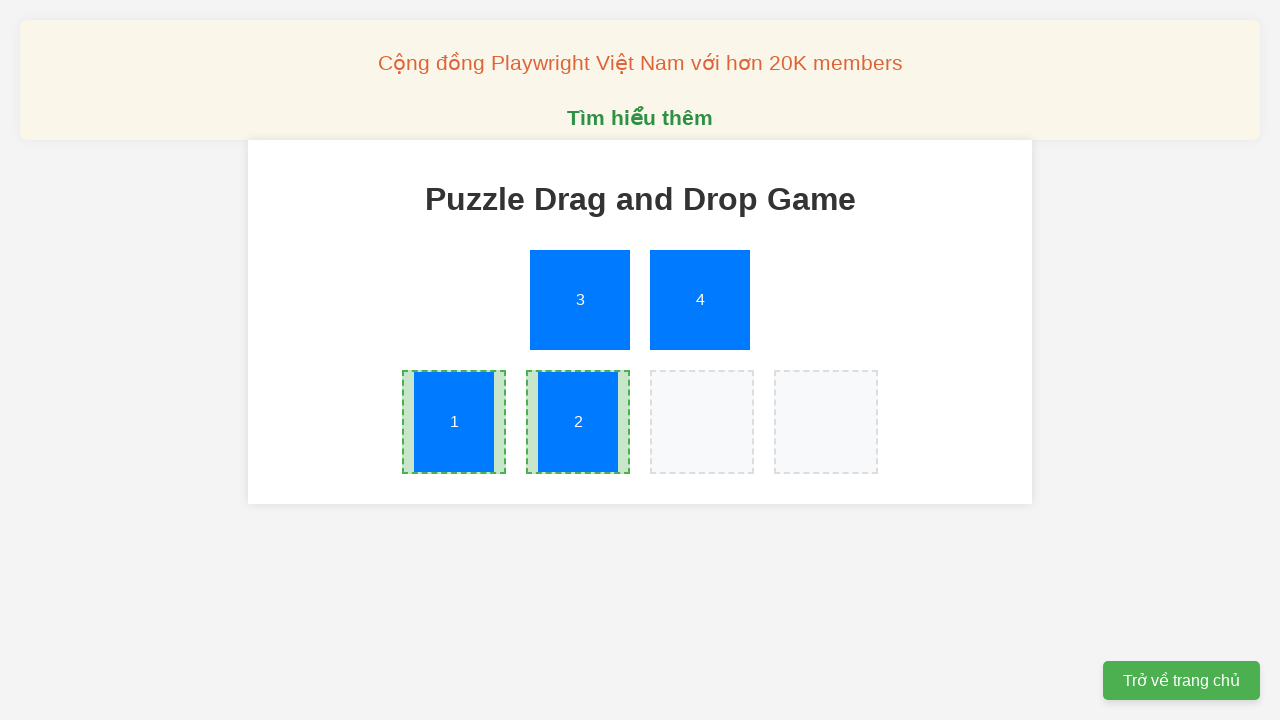

Dragged puzzle piece 3 to dropzone 3 at (702, 422)
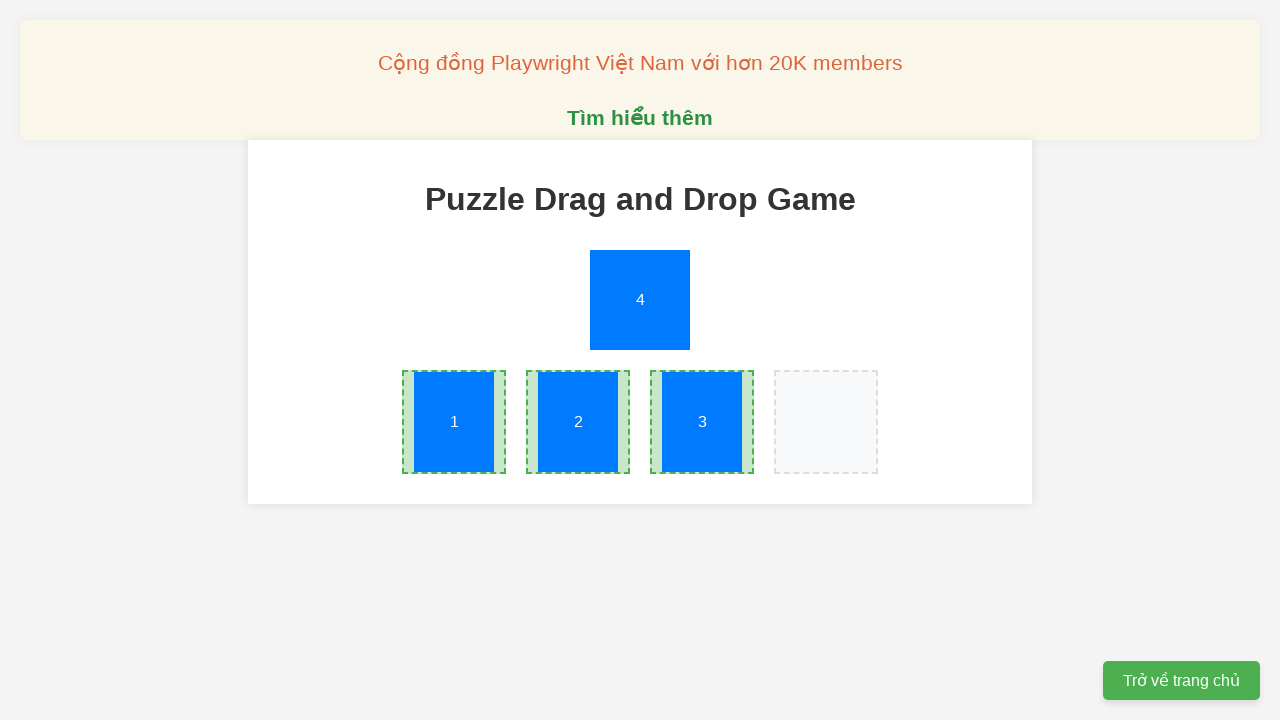

Dragged puzzle piece 4 to dropzone 4 at (826, 422)
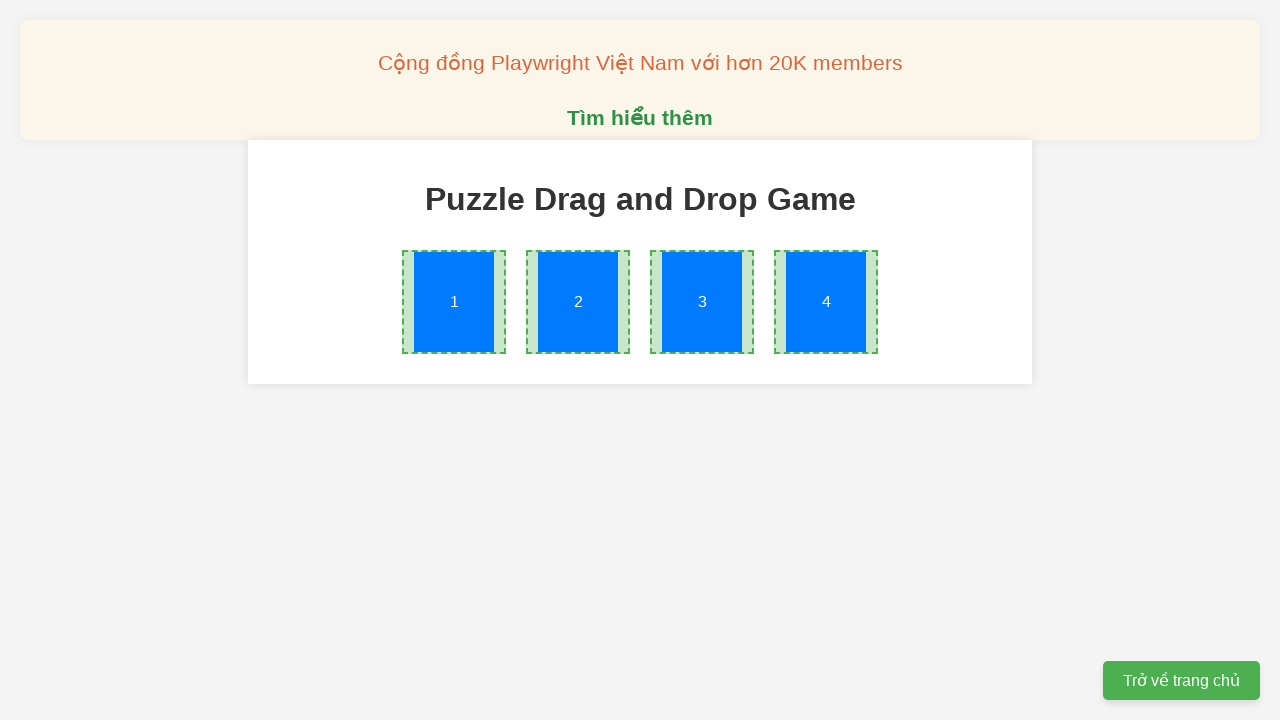

Waited for congratulations alert to appear
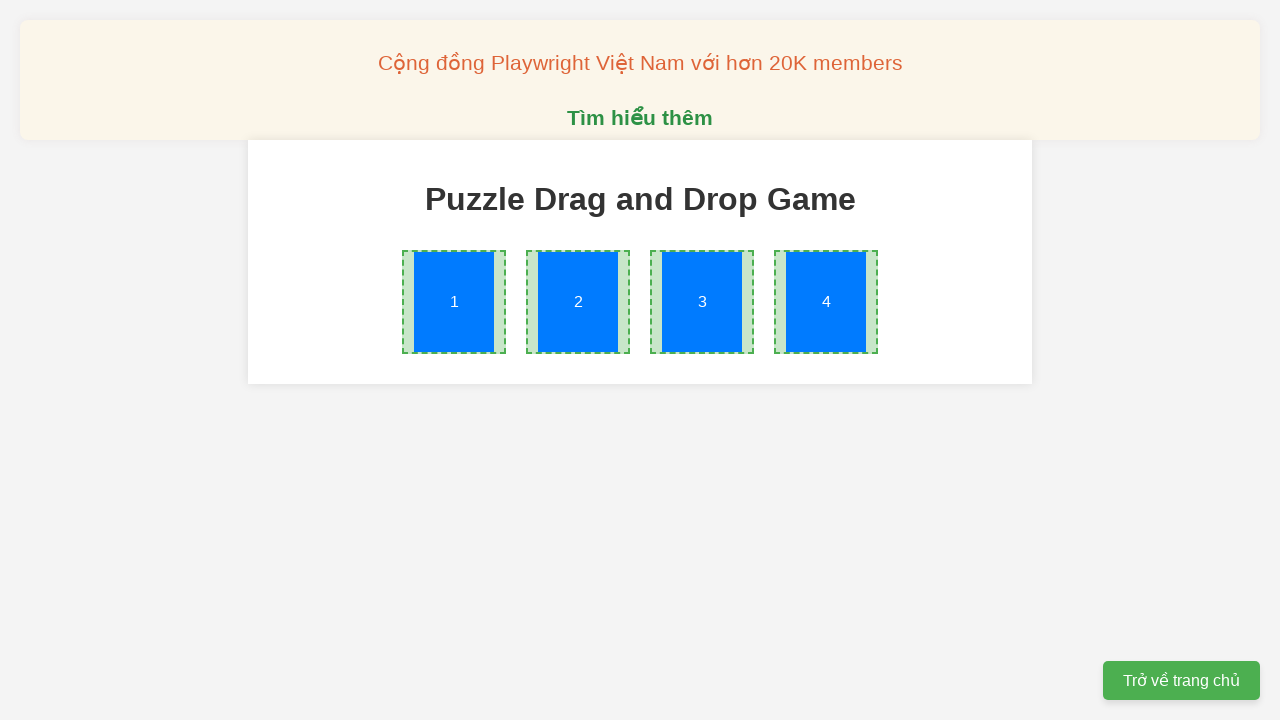

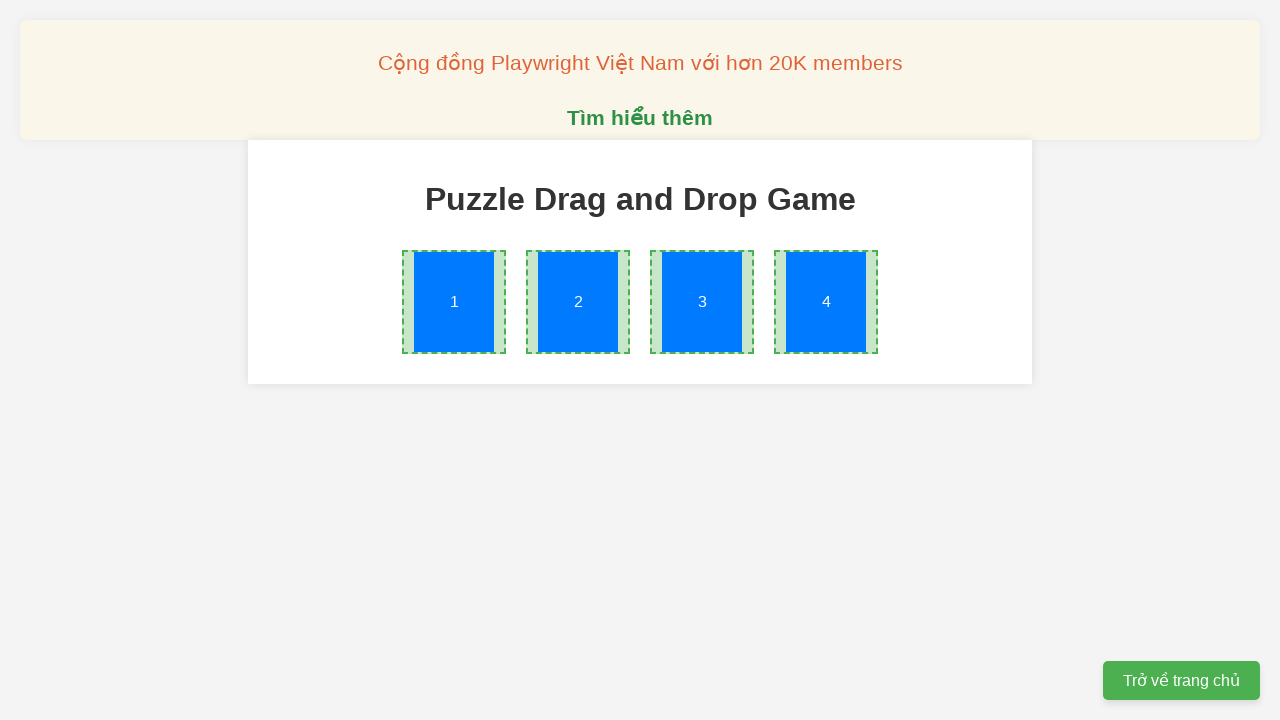